Tests dropdown functionality by selecting an option from a dropdown menu and verifying the available options

Starting URL: https://rahulshettyacademy.com/AutomationPractice/

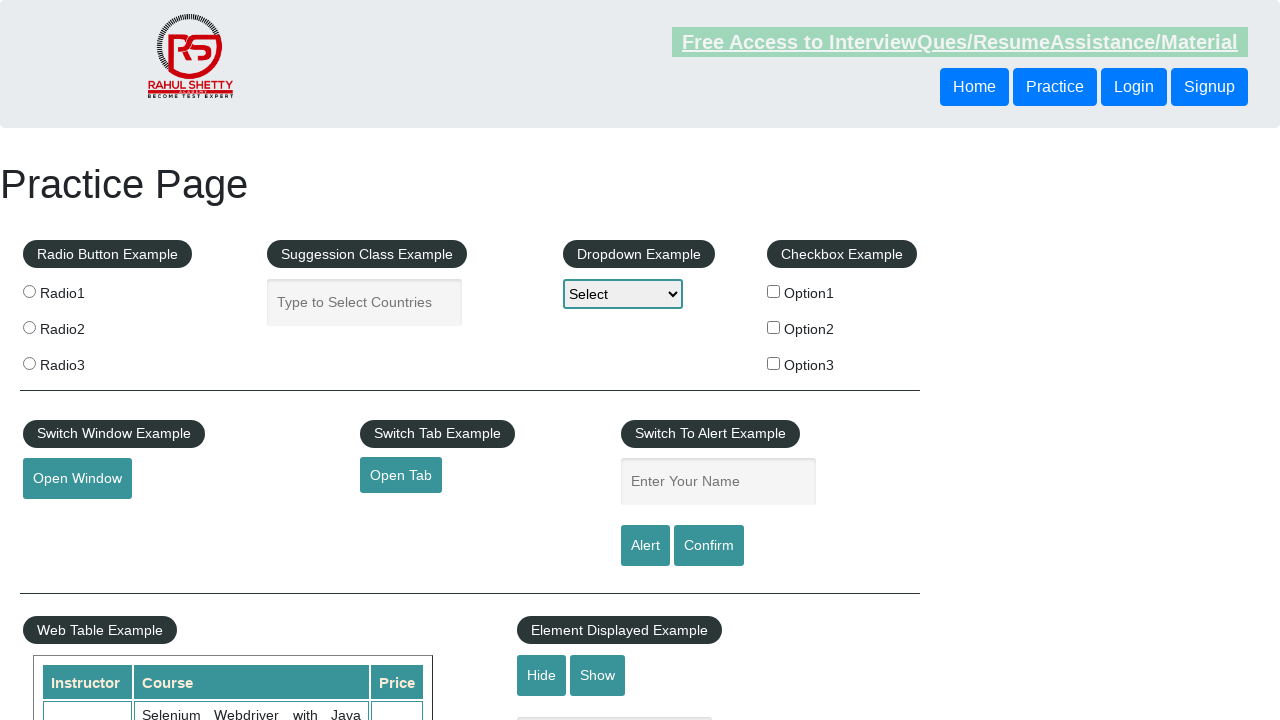

Selected 'Option2' from dropdown menu on #dropdown-class-example
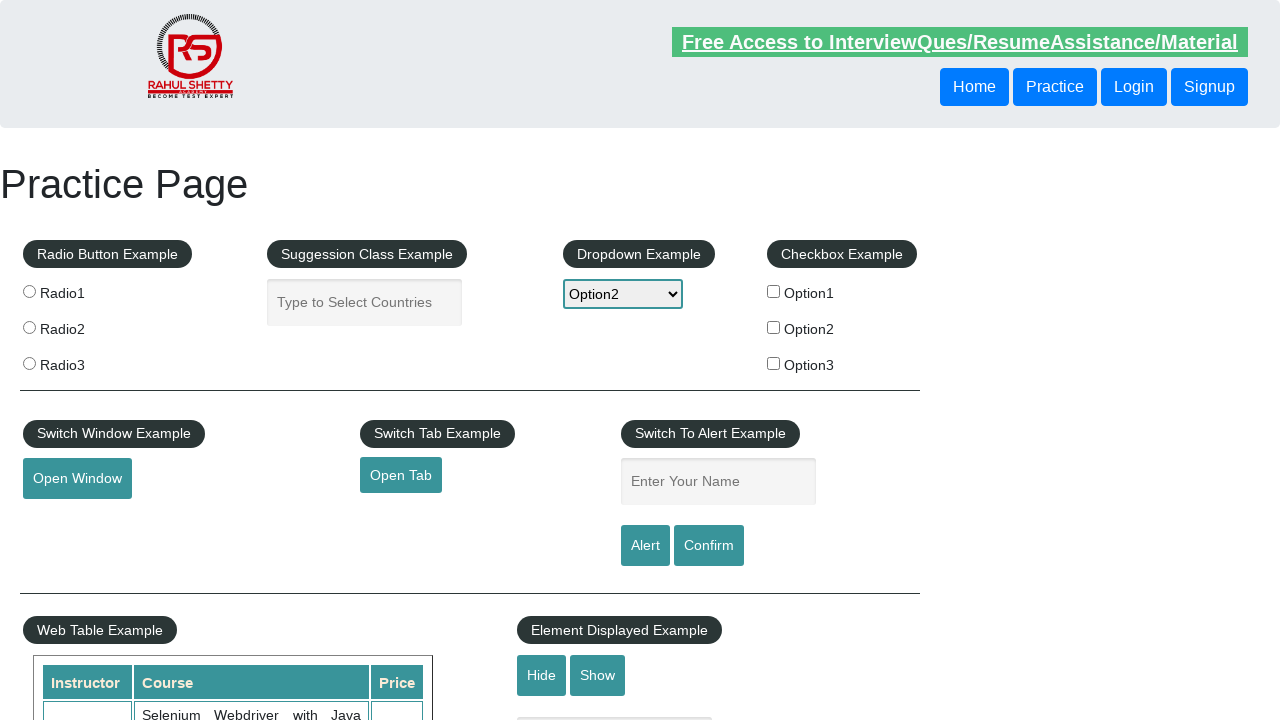

Dropdown element is visible and selection confirmed
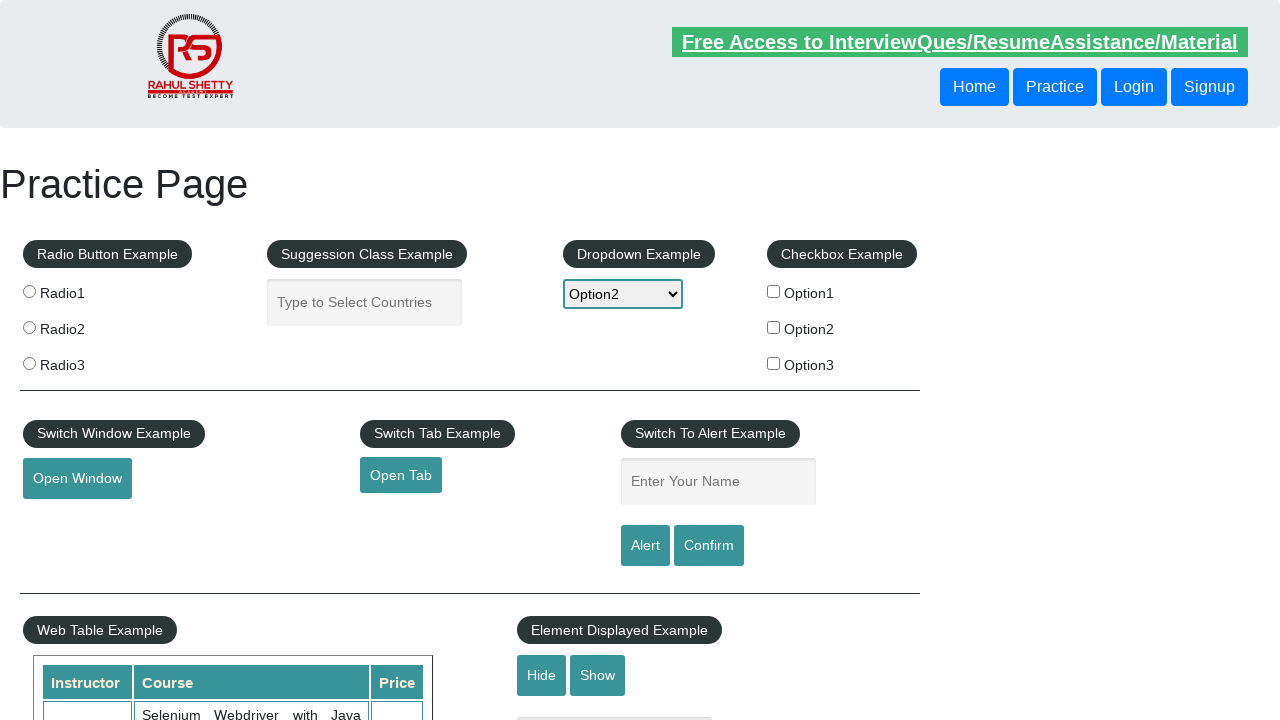

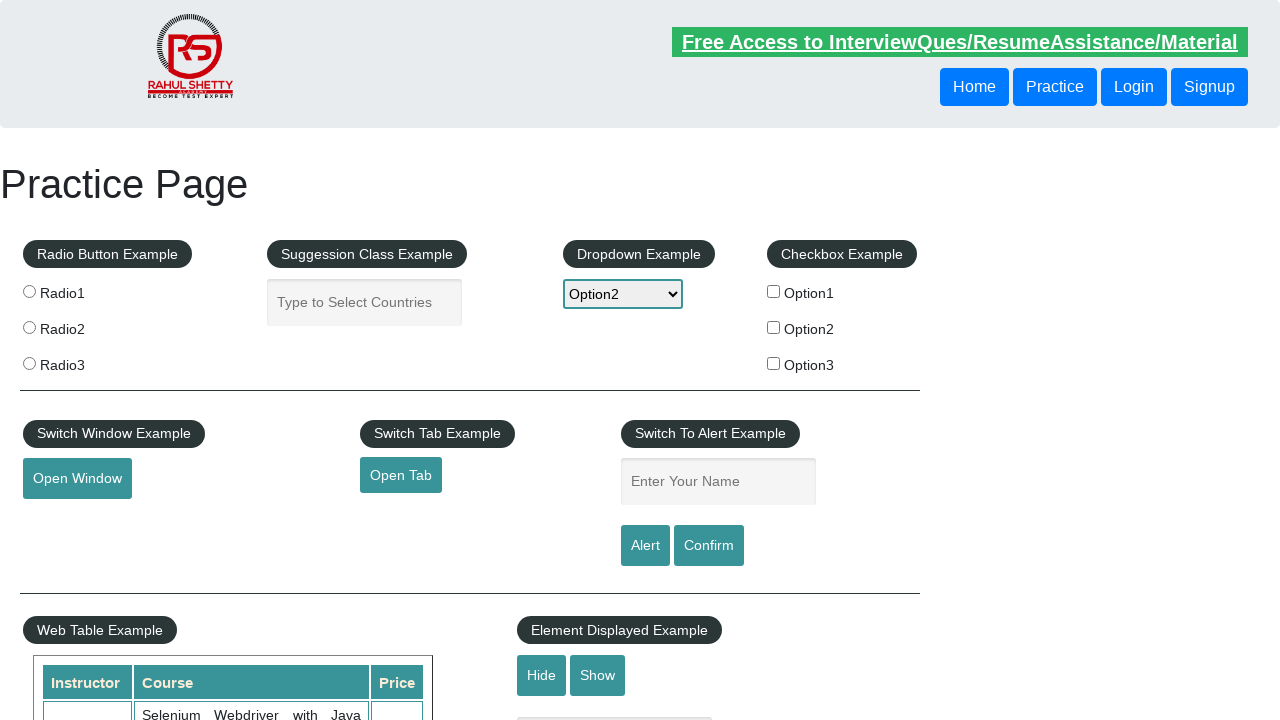